Tests clearing the complete state of all items by checking and unchecking toggle all

Starting URL: https://demo.playwright.dev/todomvc

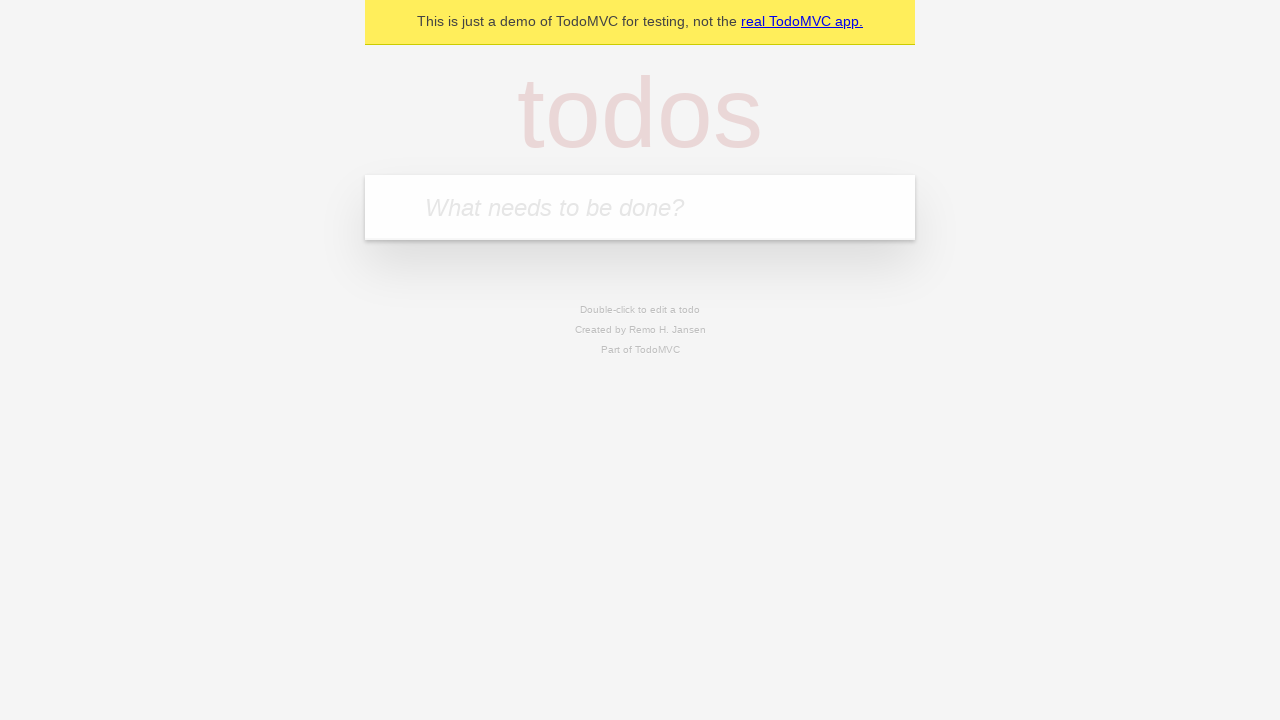

Filled first todo field with 'buy some cheese' on internal:attr=[placeholder="What needs to be done?"i]
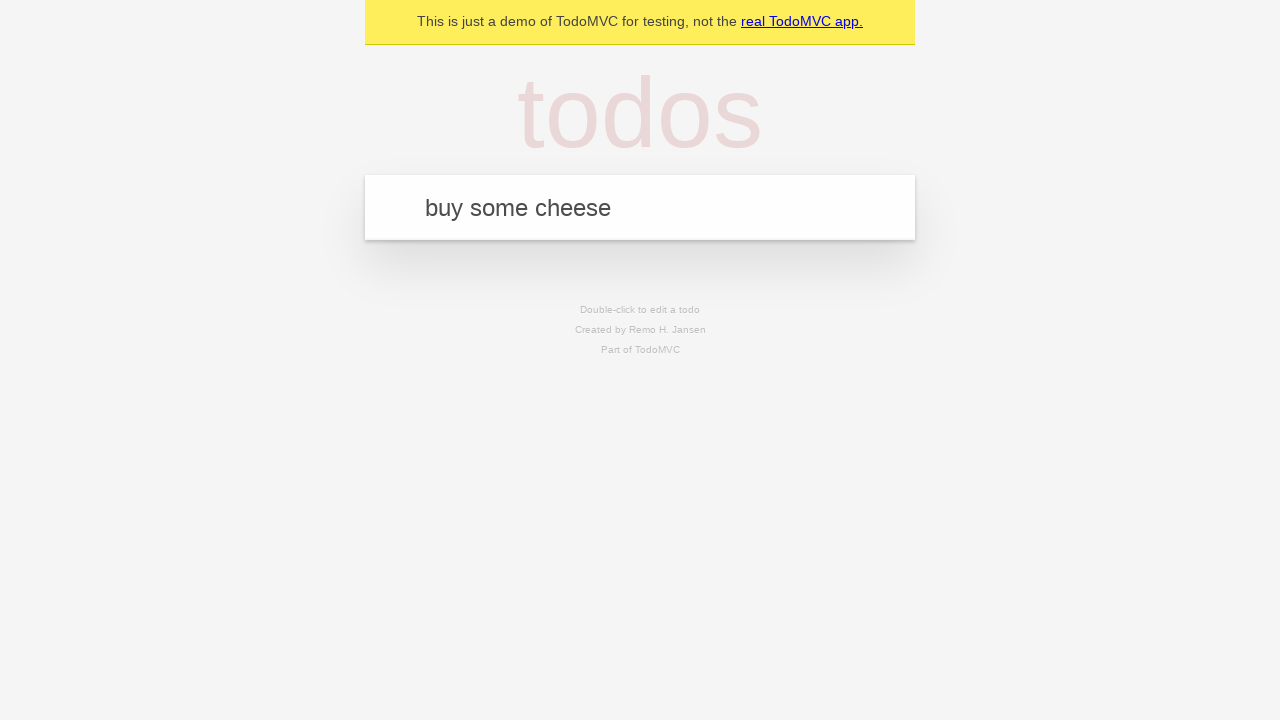

Pressed Enter to add first todo on internal:attr=[placeholder="What needs to be done?"i]
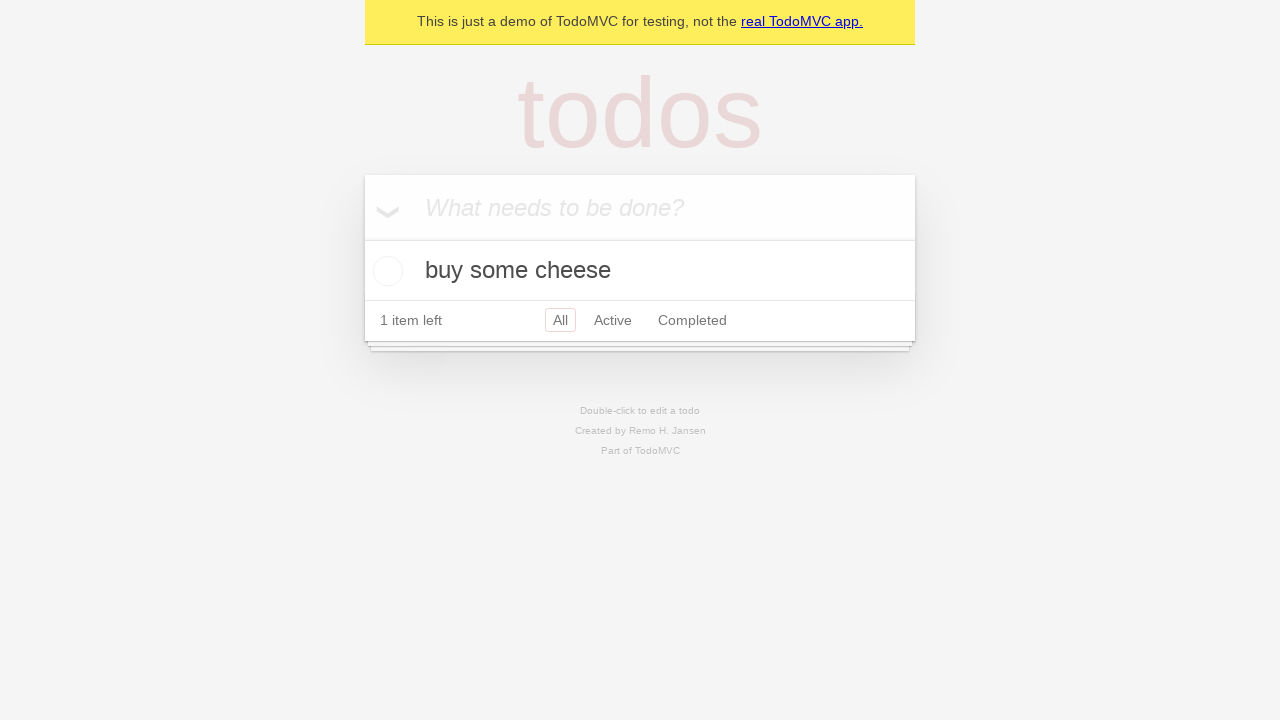

Filled second todo field with 'feed the cat' on internal:attr=[placeholder="What needs to be done?"i]
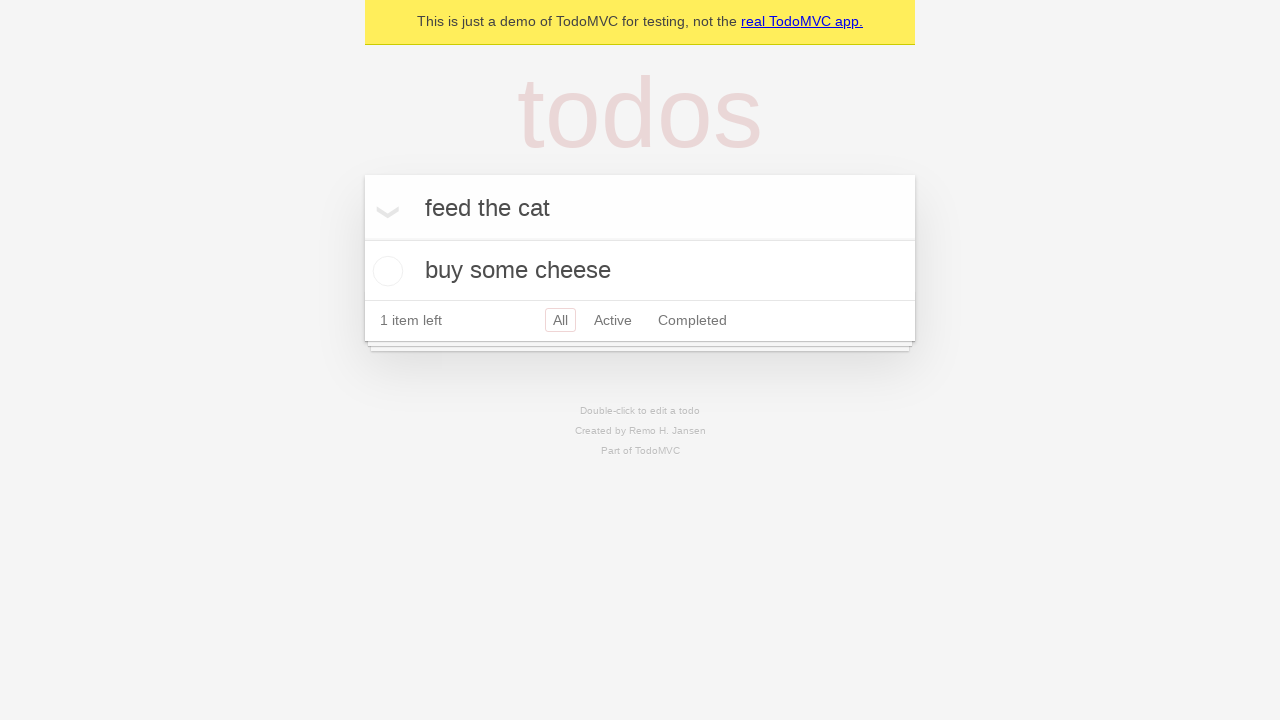

Pressed Enter to add second todo on internal:attr=[placeholder="What needs to be done?"i]
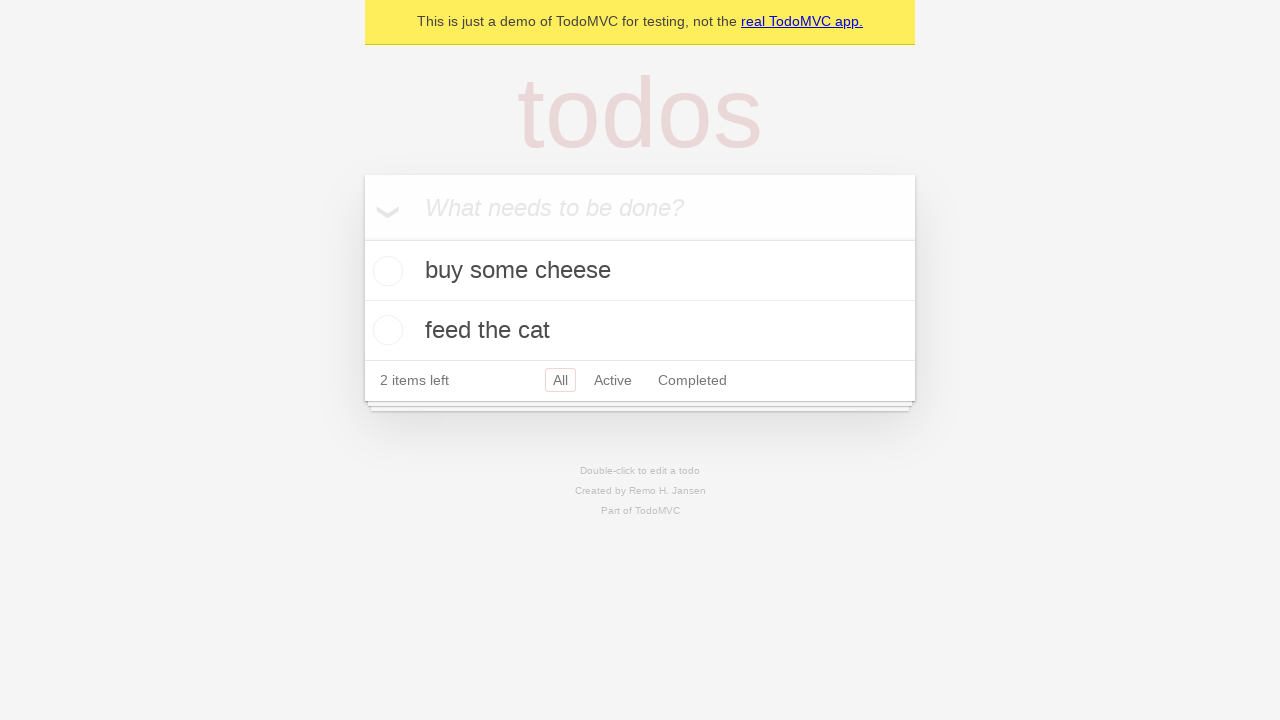

Filled third todo field with 'book a doctors appointment' on internal:attr=[placeholder="What needs to be done?"i]
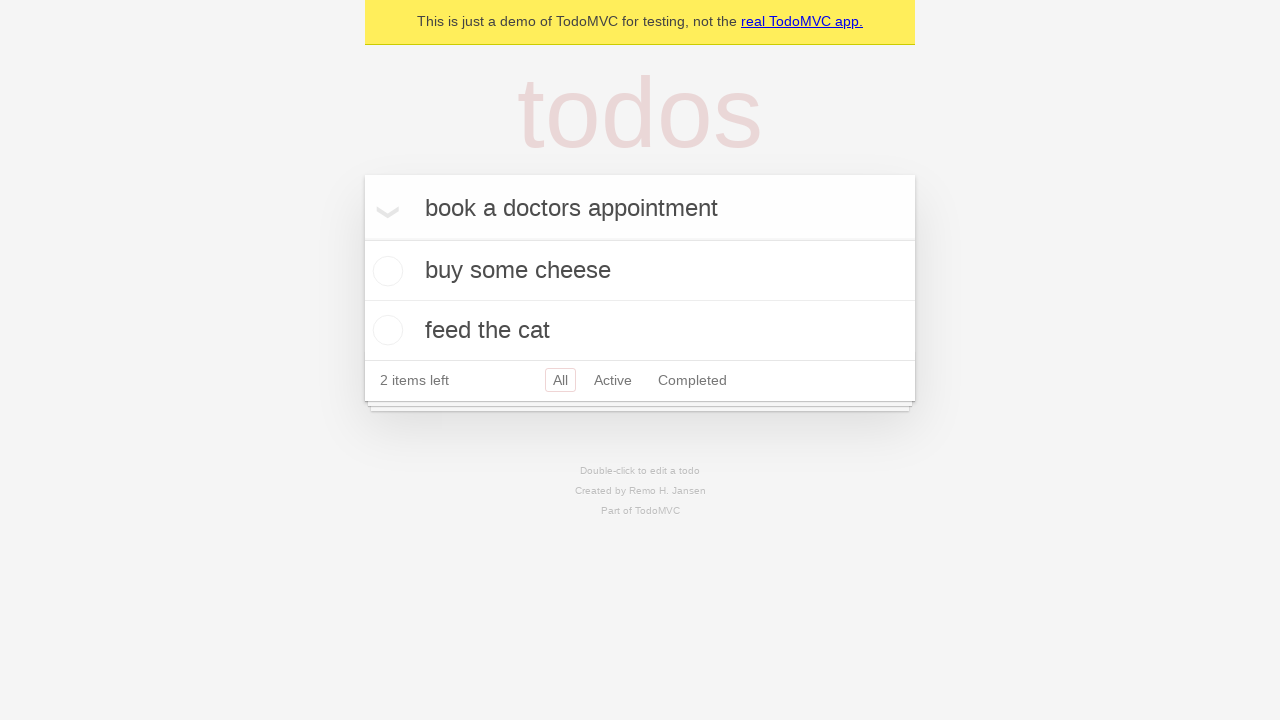

Pressed Enter to add third todo on internal:attr=[placeholder="What needs to be done?"i]
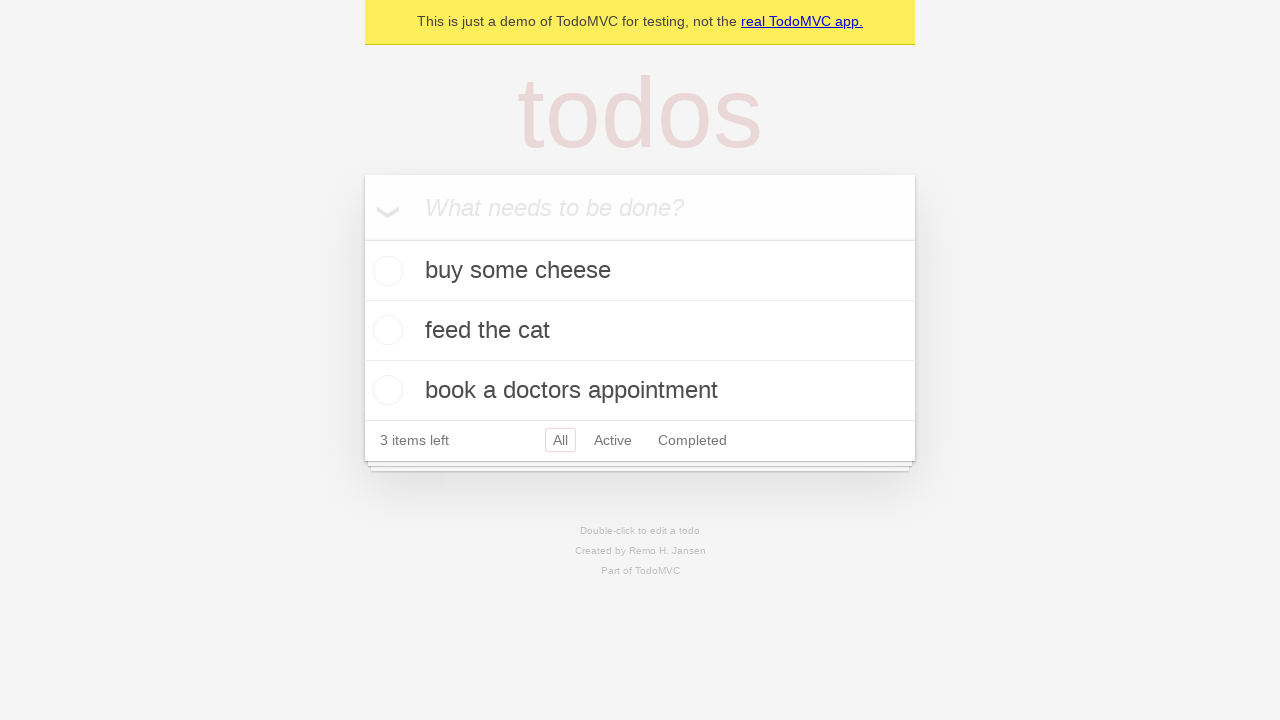

Waited for all three todos to appear
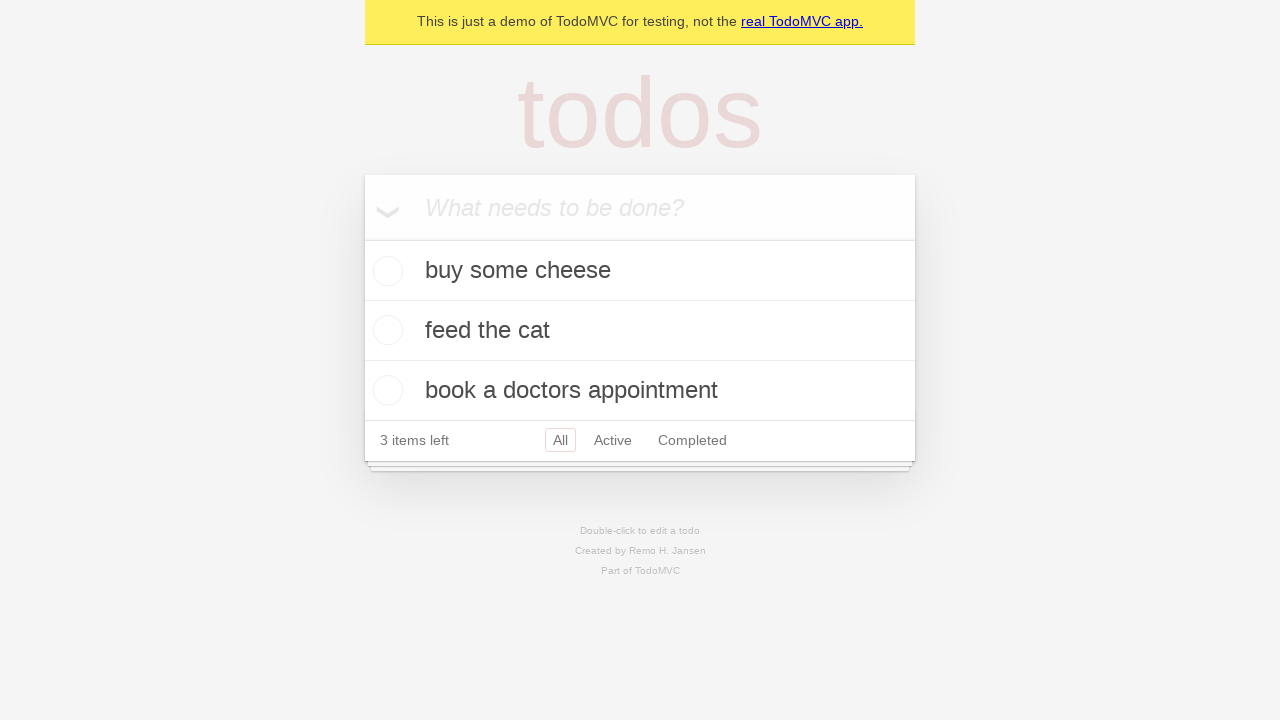

Checked 'Mark all as complete' toggle to mark all todos as complete at (362, 238) on internal:label="Mark all as complete"i
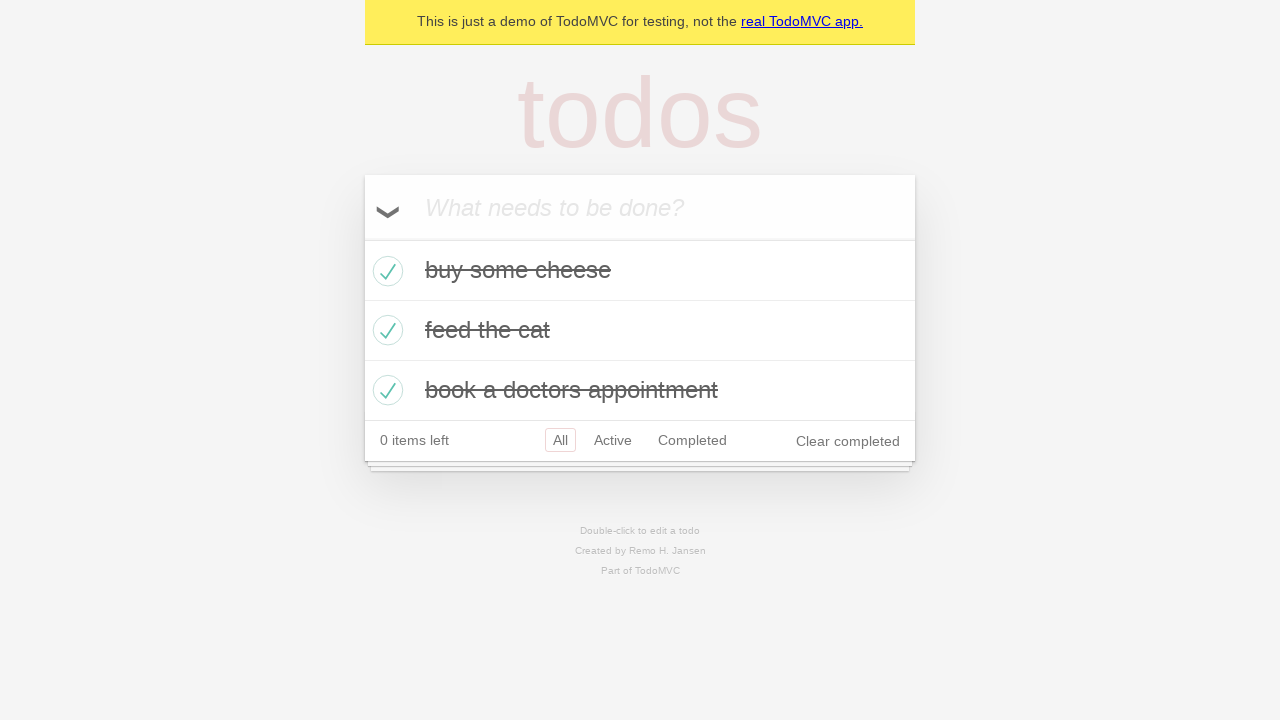

Unchecked 'Mark all as complete' toggle to clear complete state of all todos at (362, 238) on internal:label="Mark all as complete"i
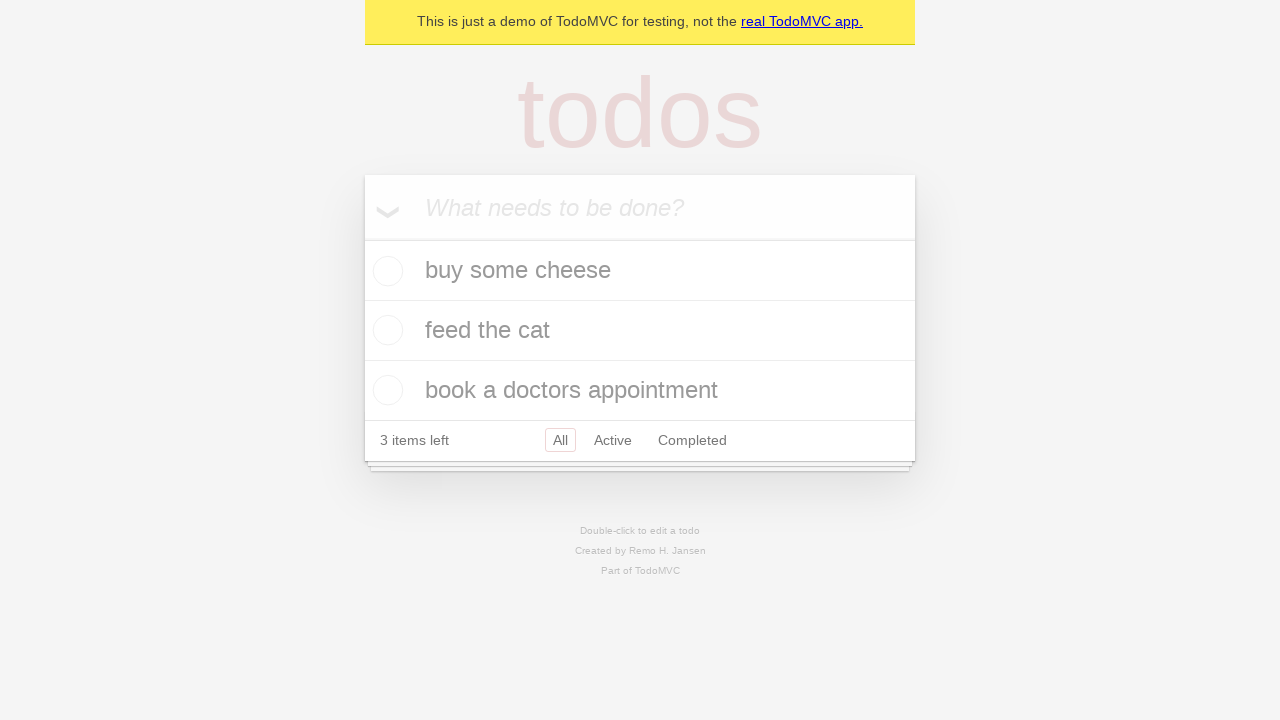

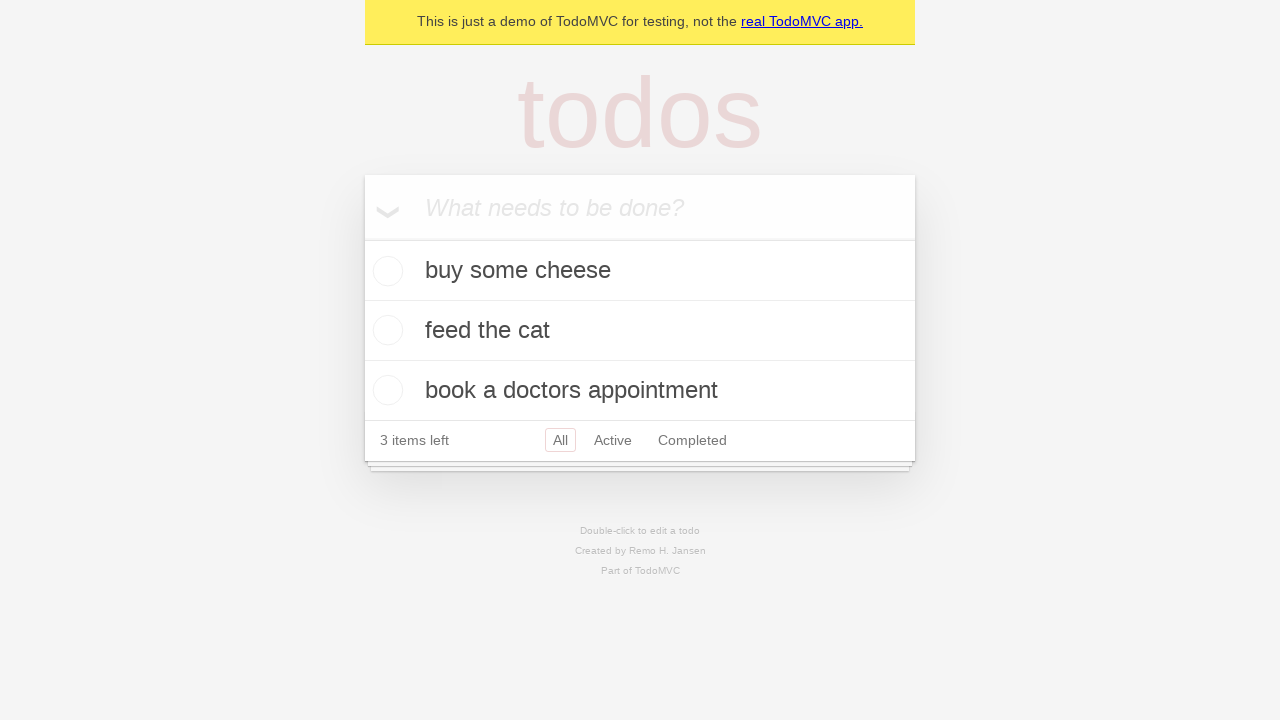